Tests navigation to the Shifting Content section and Example 1 Menu Element page, then verifies that menu items are present on the page

Starting URL: https://the-internet.herokuapp.com/

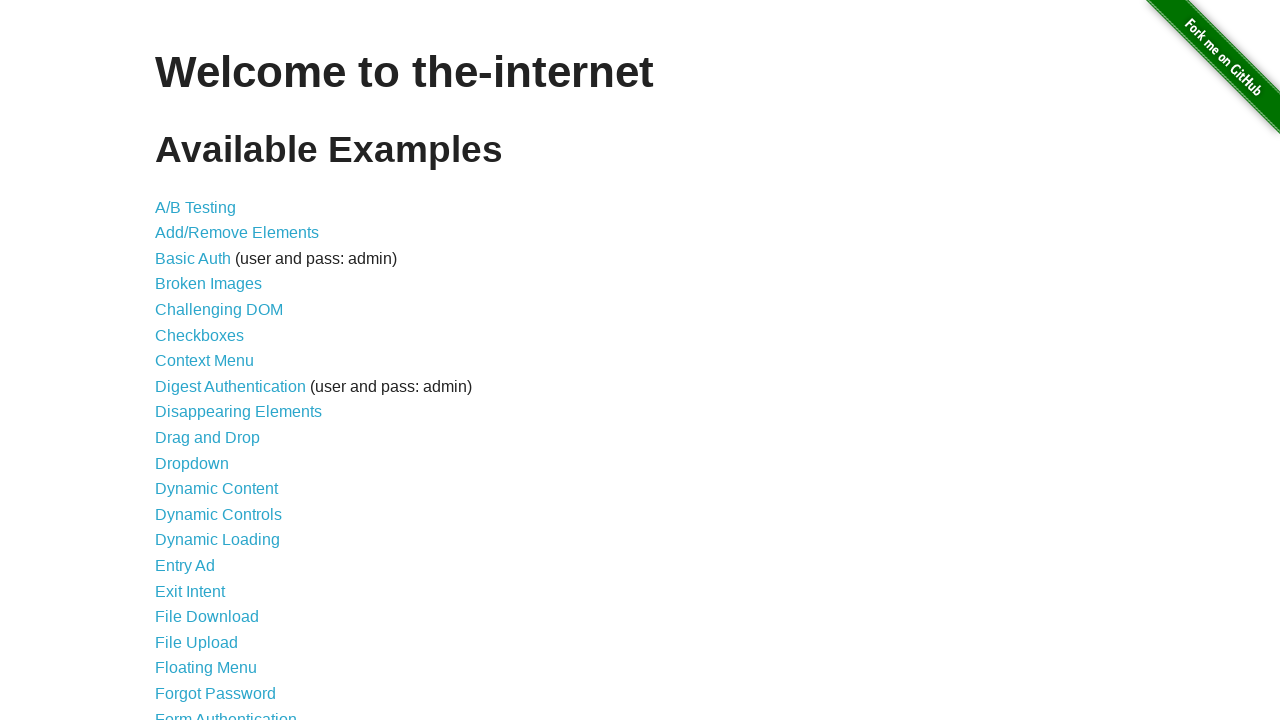

Clicked on 'Shifting Content' link at (212, 523) on text=Shifting Content
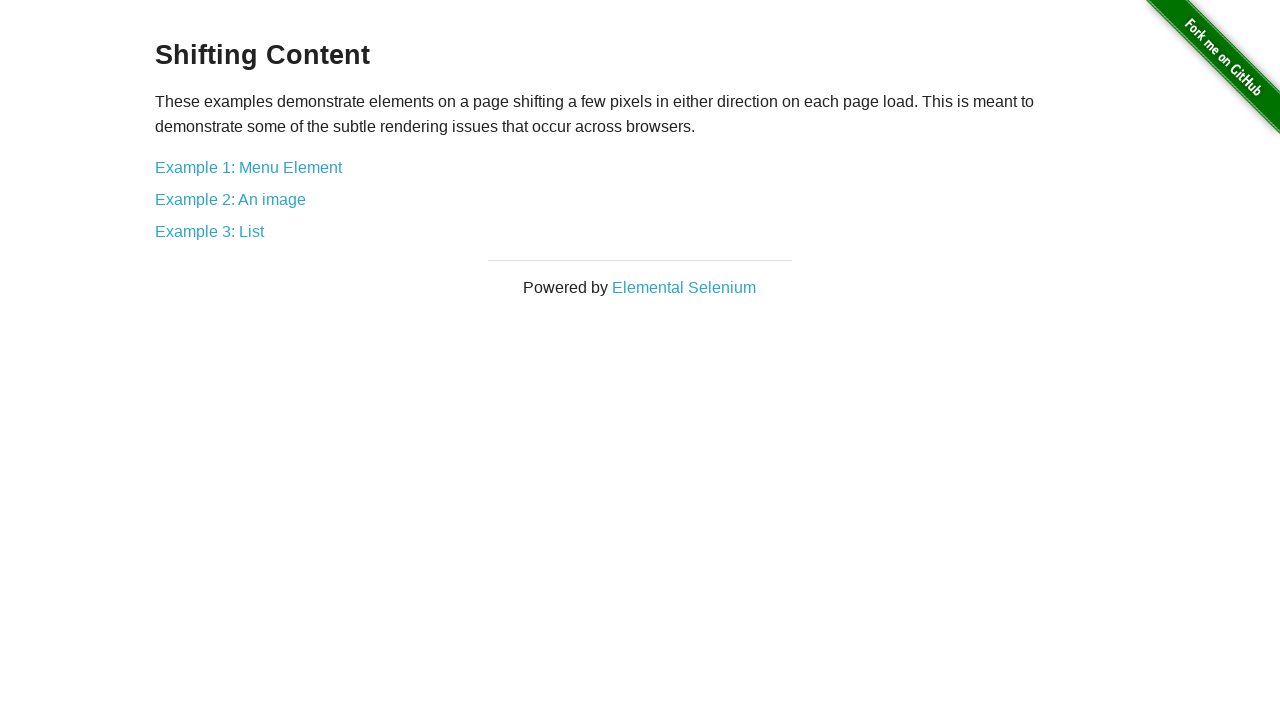

Clicked on 'Example 1: Menu Element' link at (248, 167) on text=Example 1: Menu Element
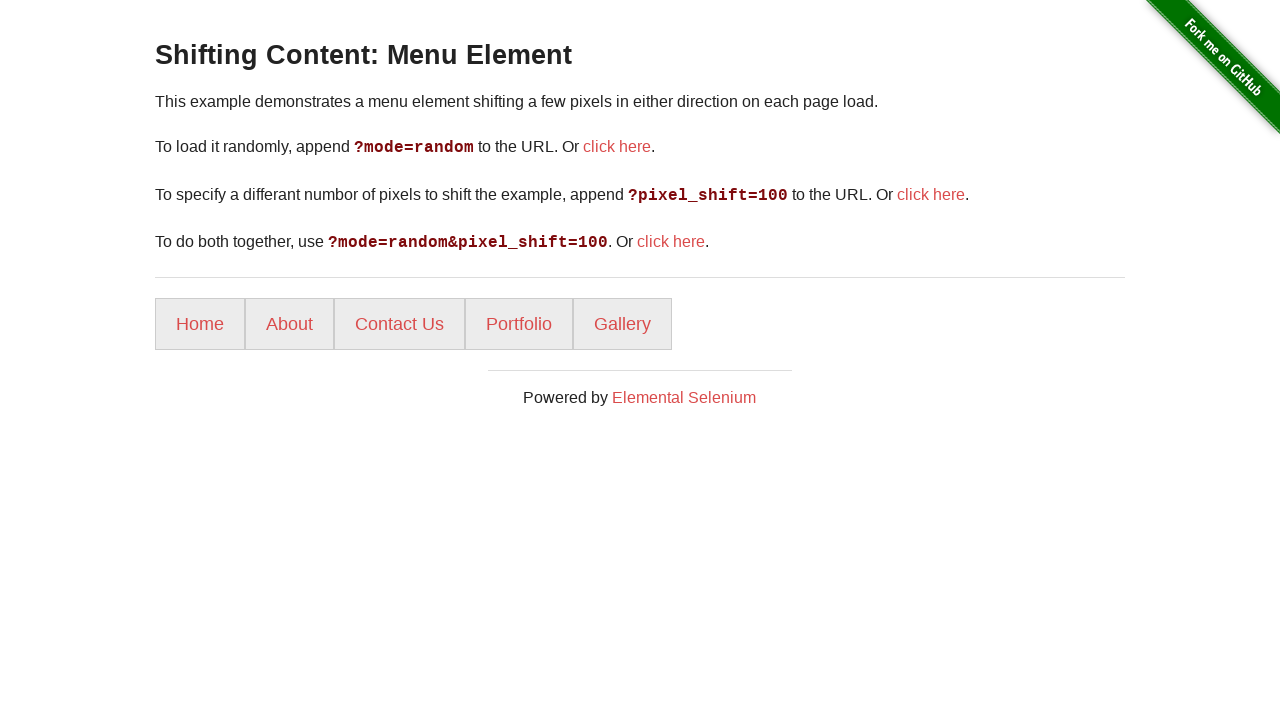

Menu items loaded and verified on page
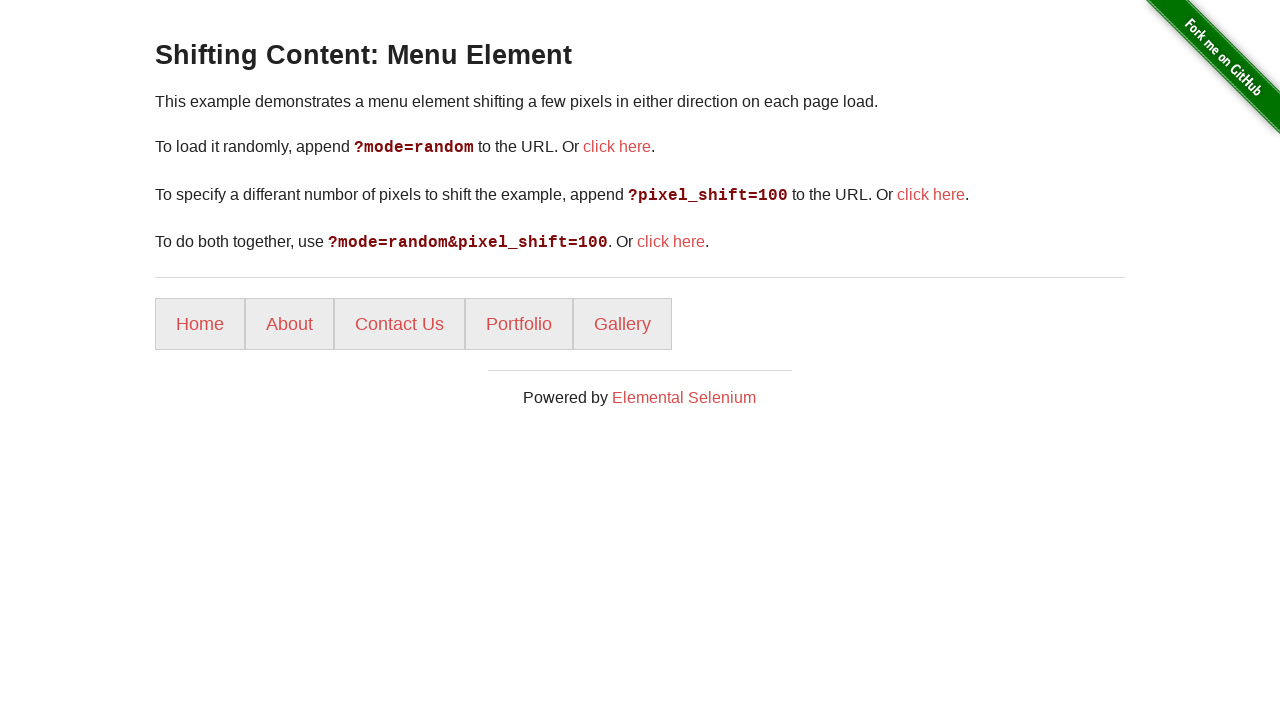

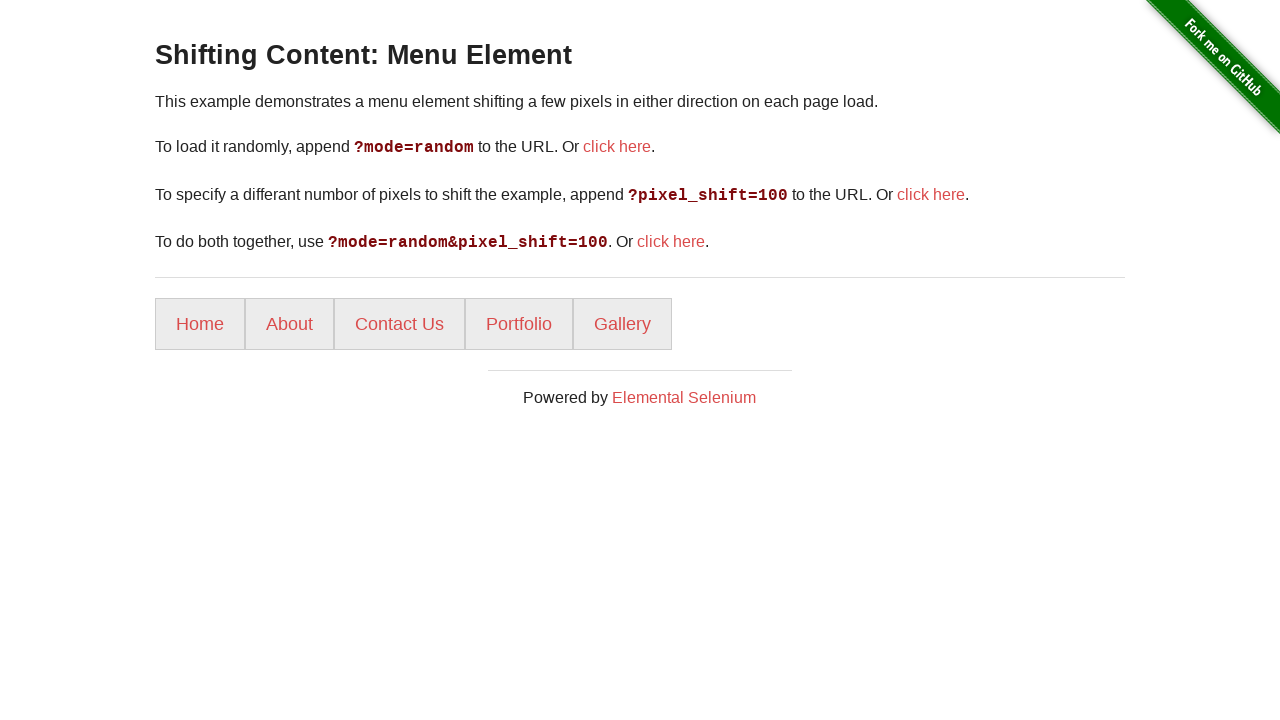